Waits for a specific price to appear, books an item, then solves a math problem and submits the answer

Starting URL: http://suninjuly.github.io/explicit_wait2.html

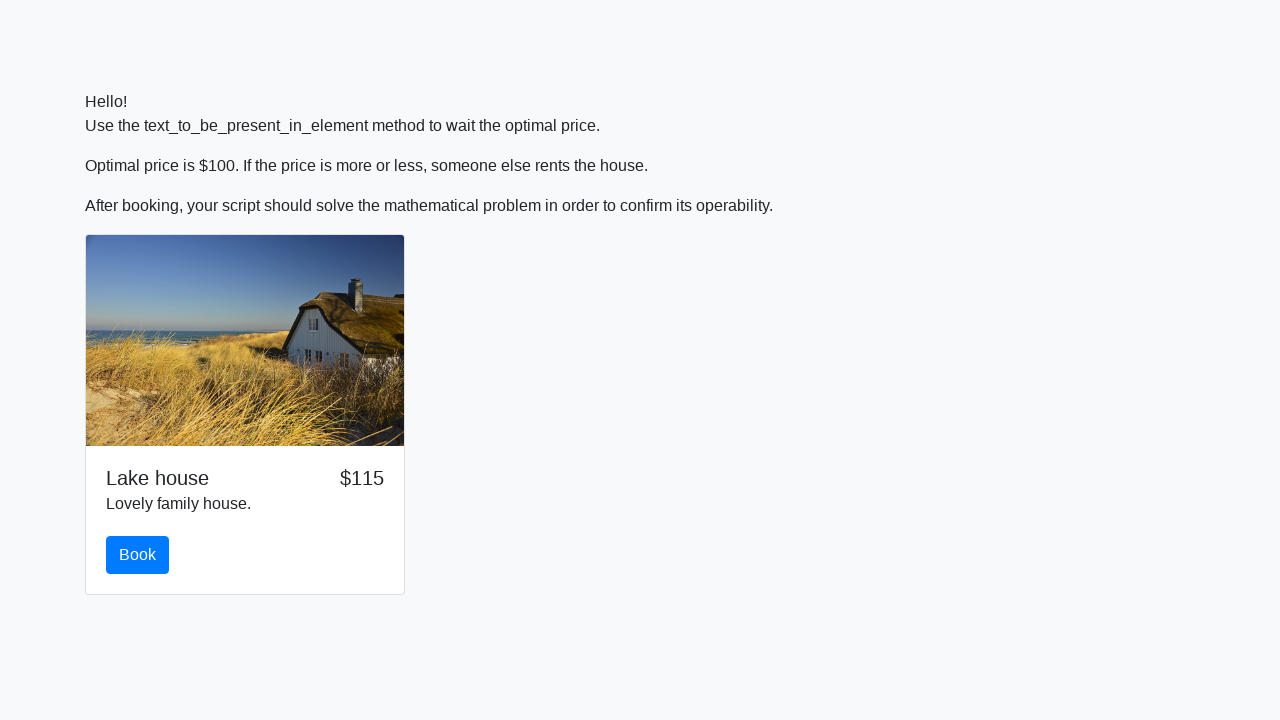

Waited for price to appear as $100
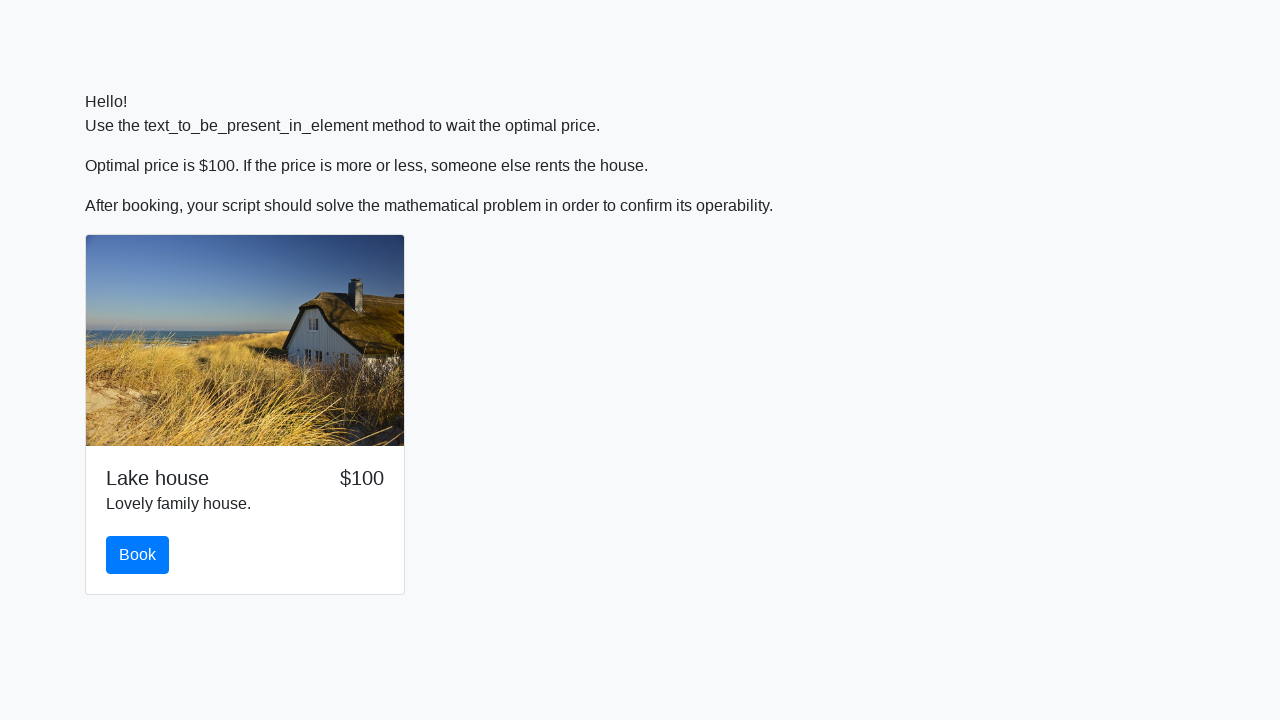

Clicked the book button at (138, 555) on #book
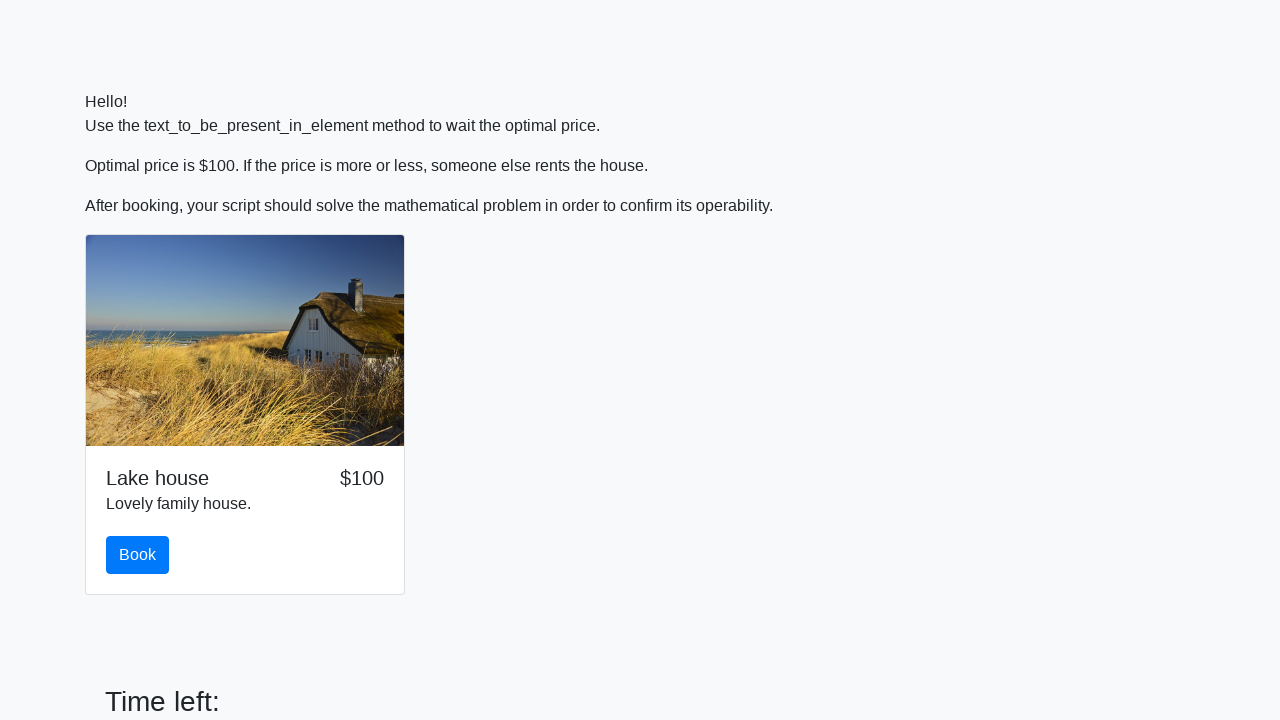

Retrieved input value: 476
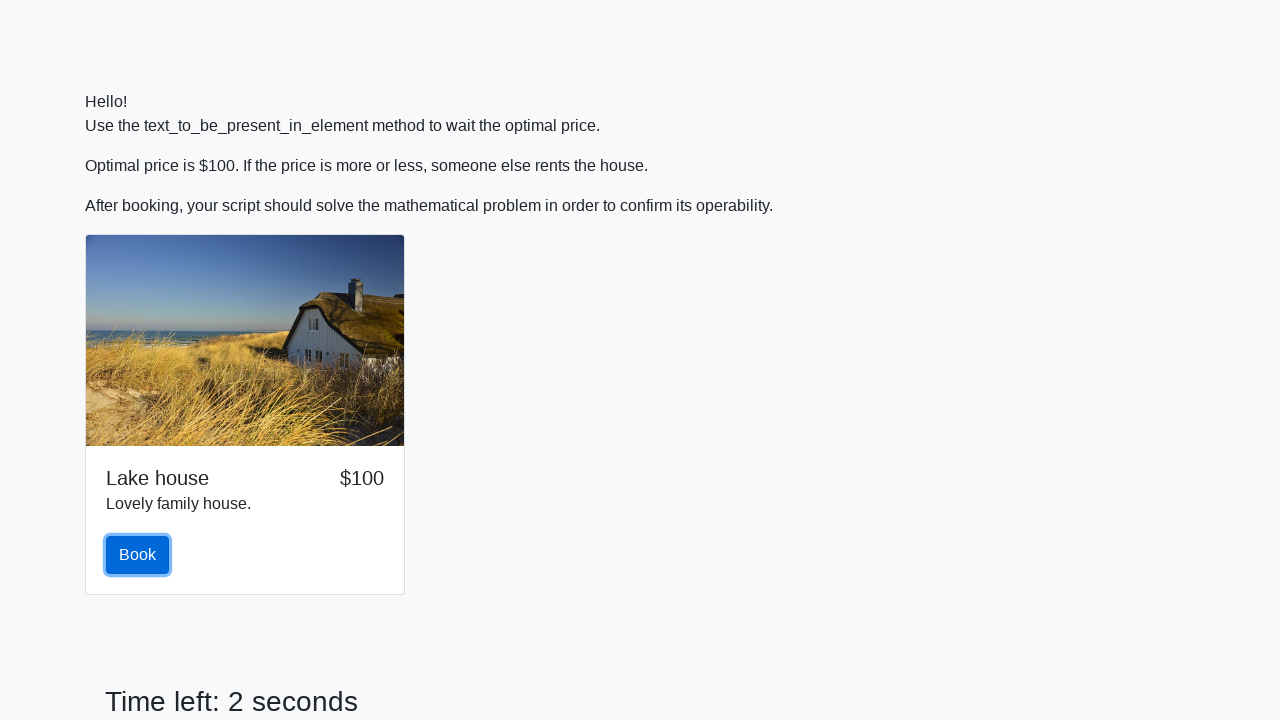

Calculated math formula result: 2.4837197029820066
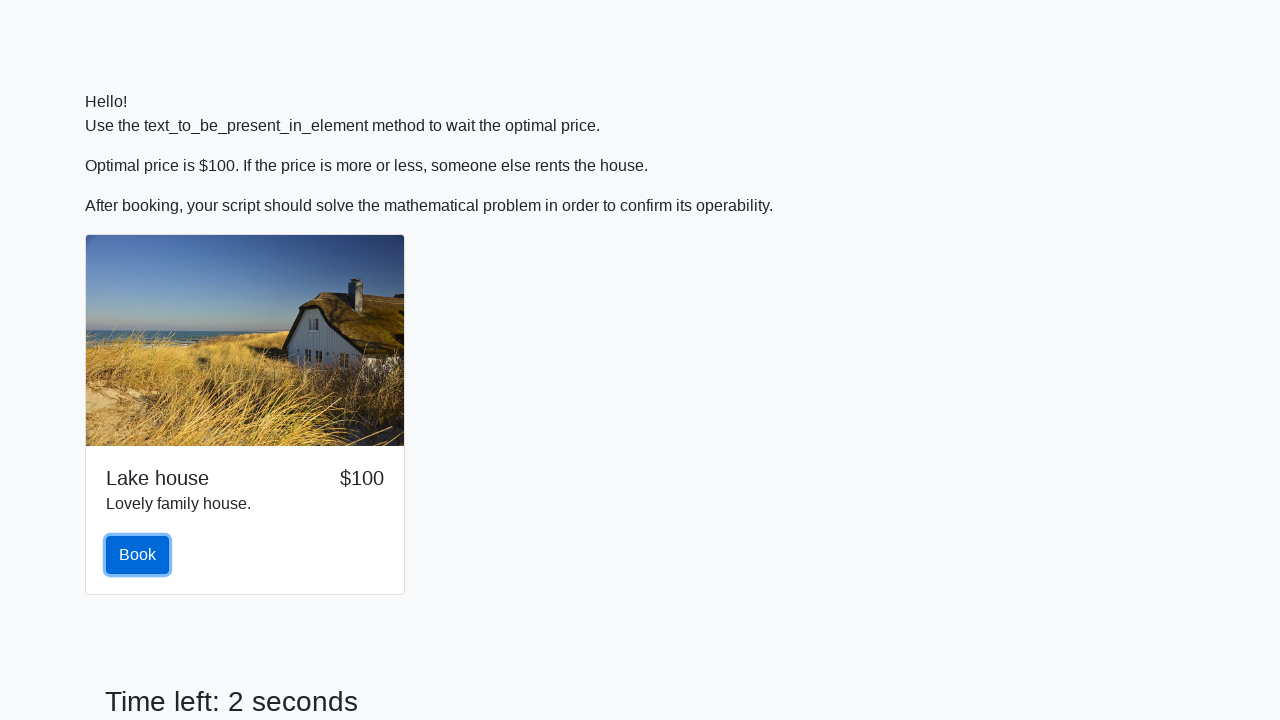

Scrolled to answer field
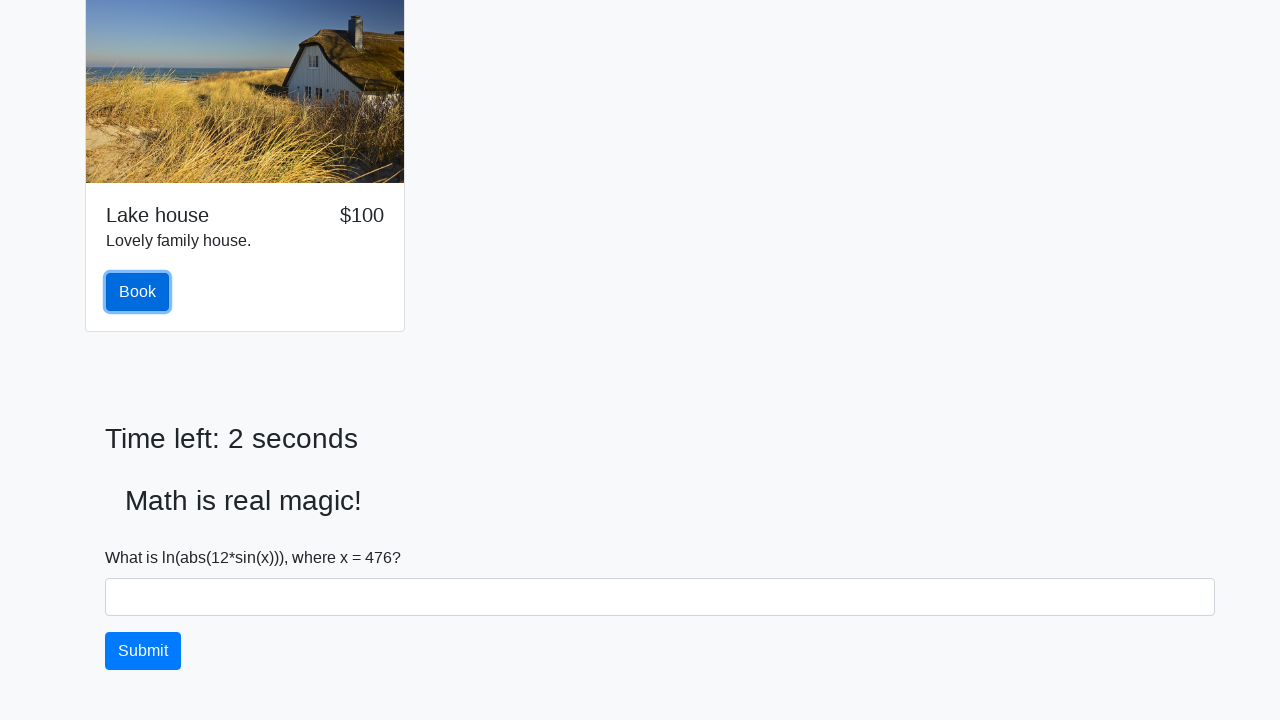

Filled answer field with calculated value on #answer
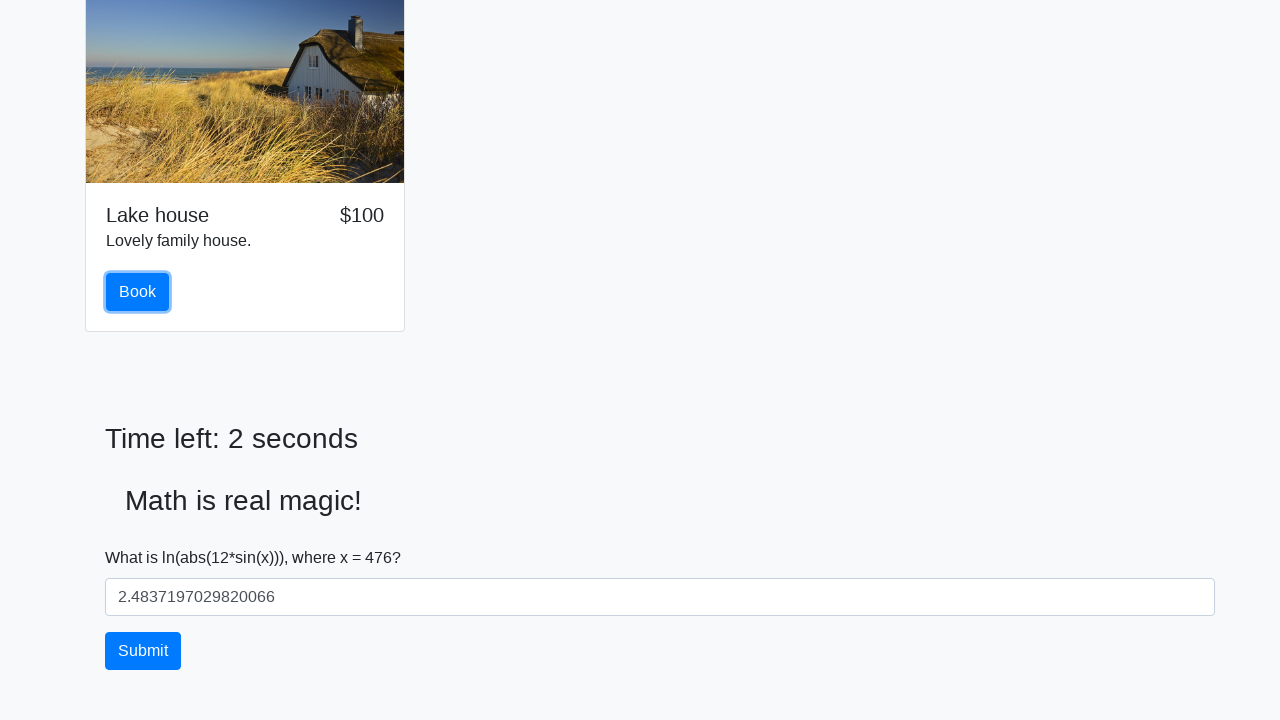

Submitted the form at (143, 651) on [type='submit']
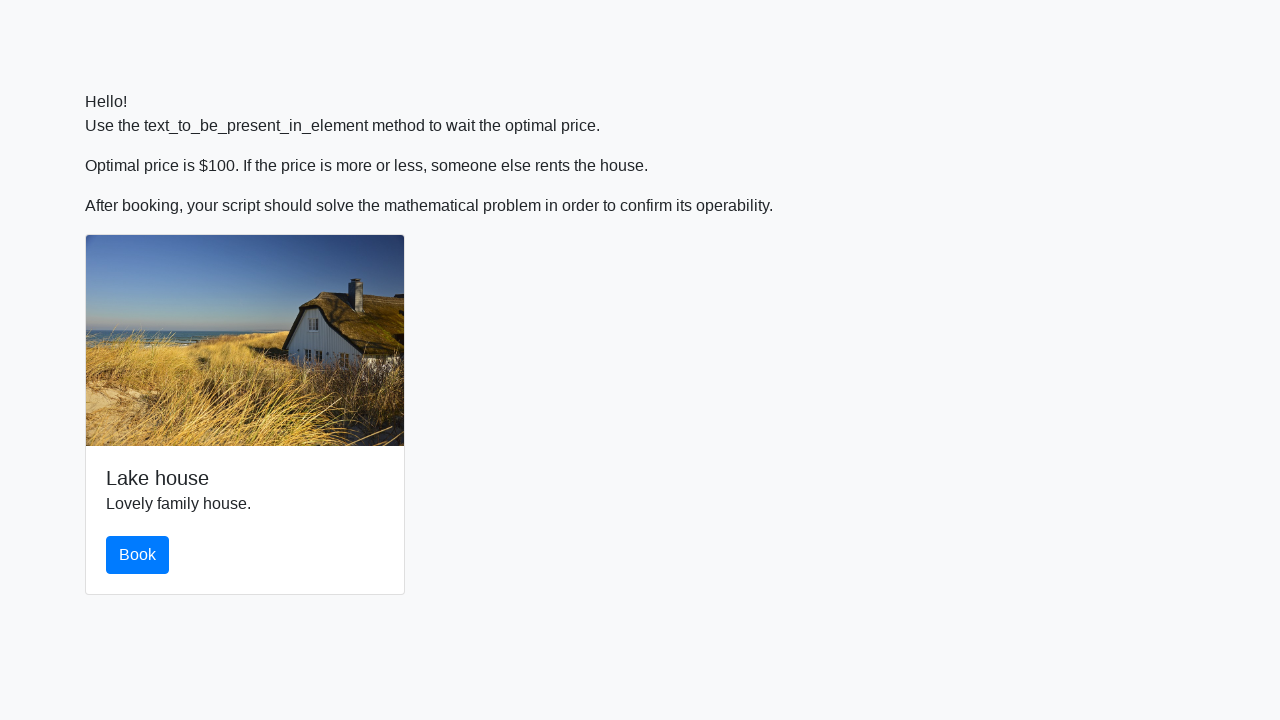

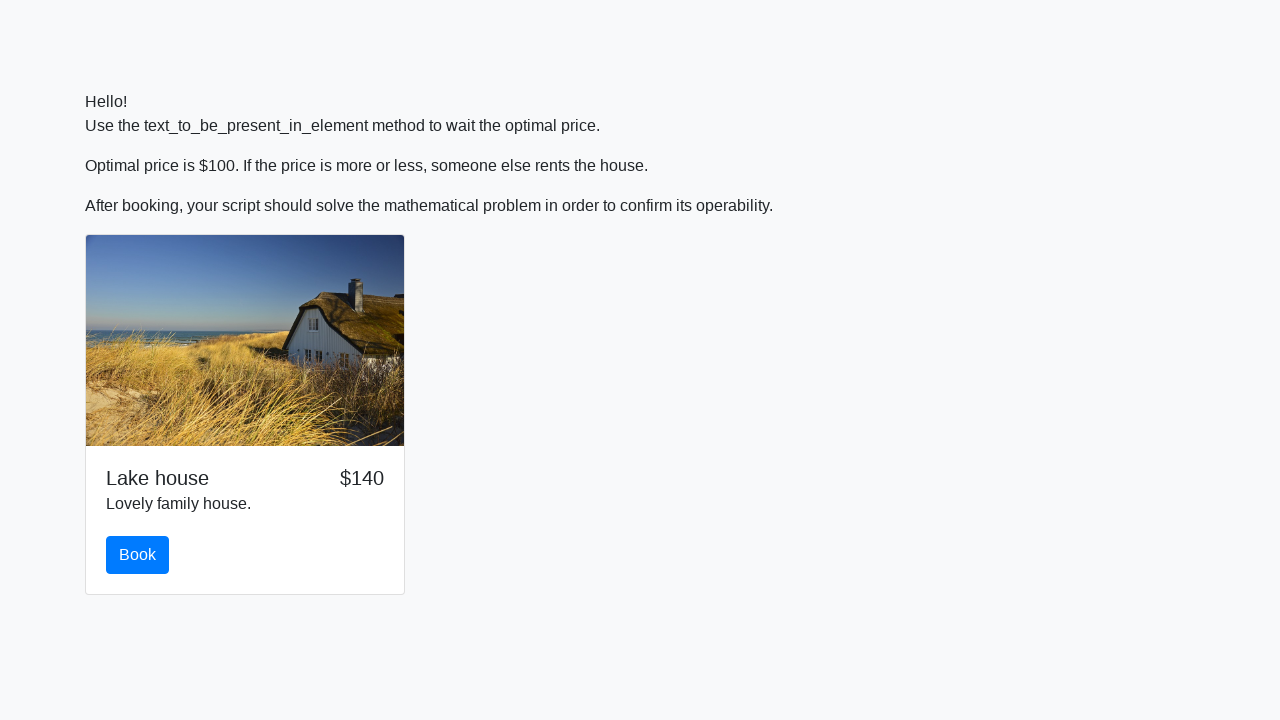